Tests checkbox functionality by verifying initial states and toggling checkboxes

Starting URL: https://practice.cydeo.com/checkboxes

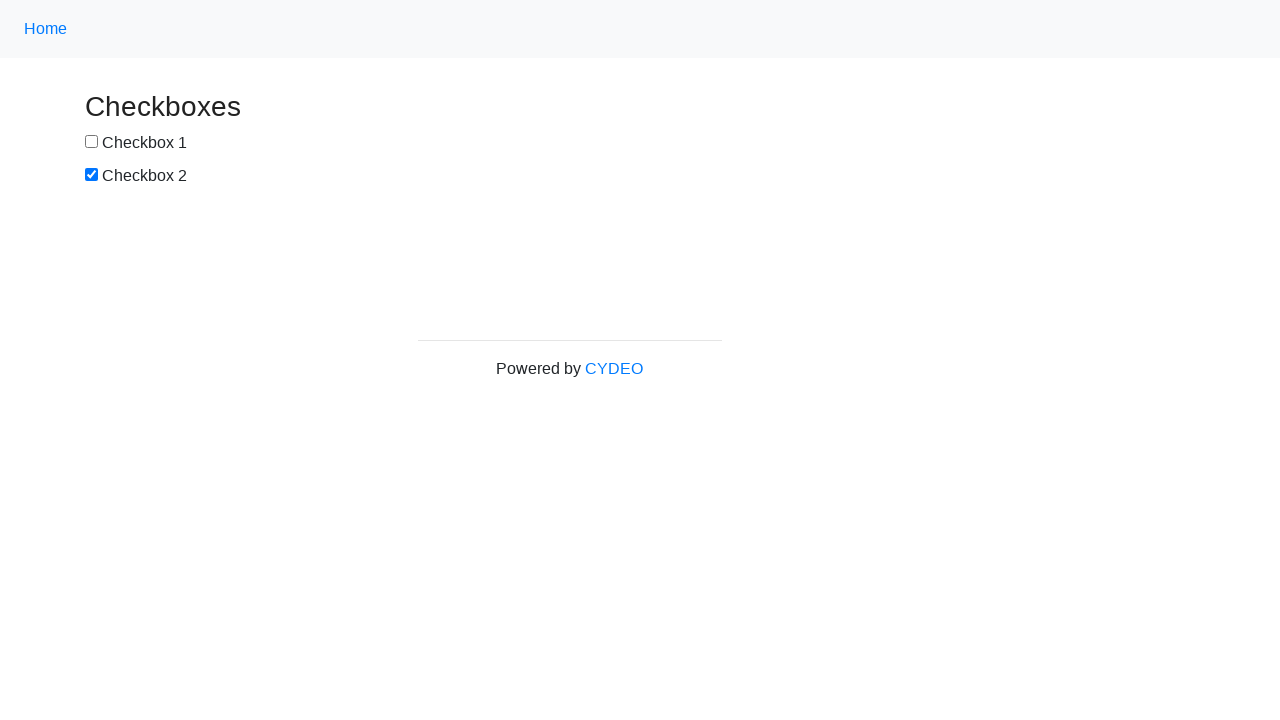

Located checkbox element with id 'box1'
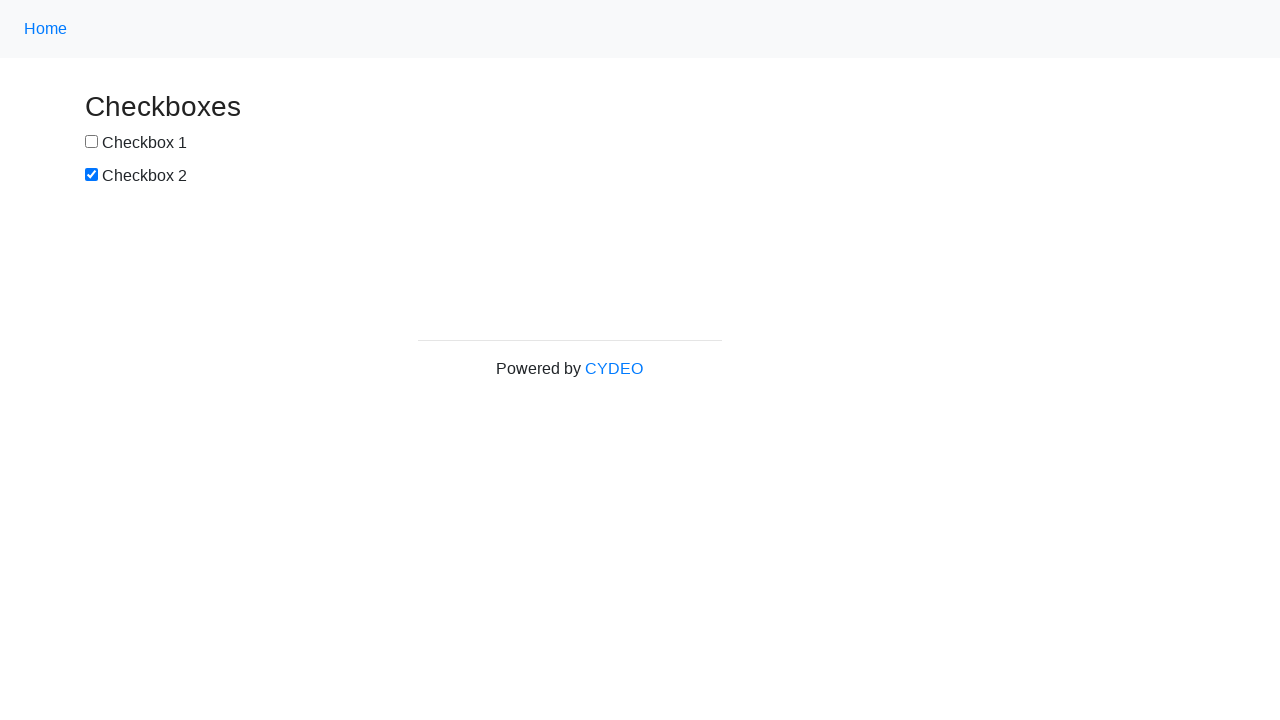

Located checkbox element with id 'box2'
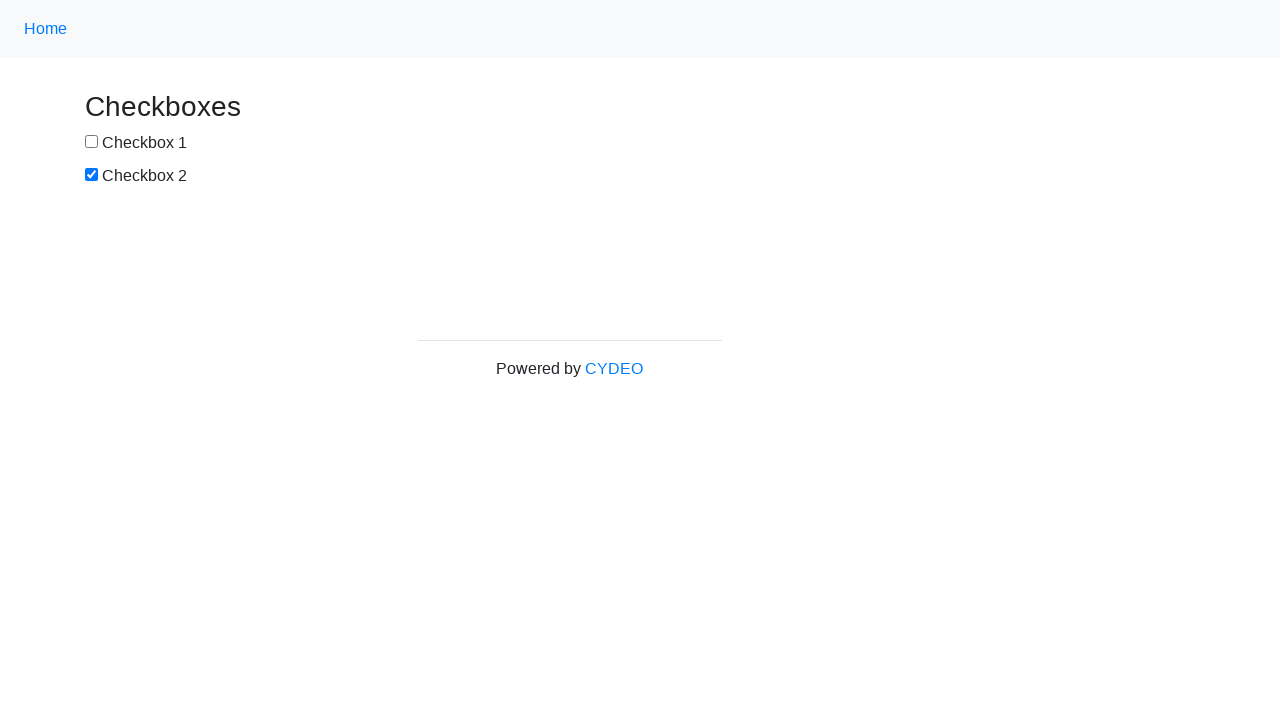

Verified that box1 is initially unchecked
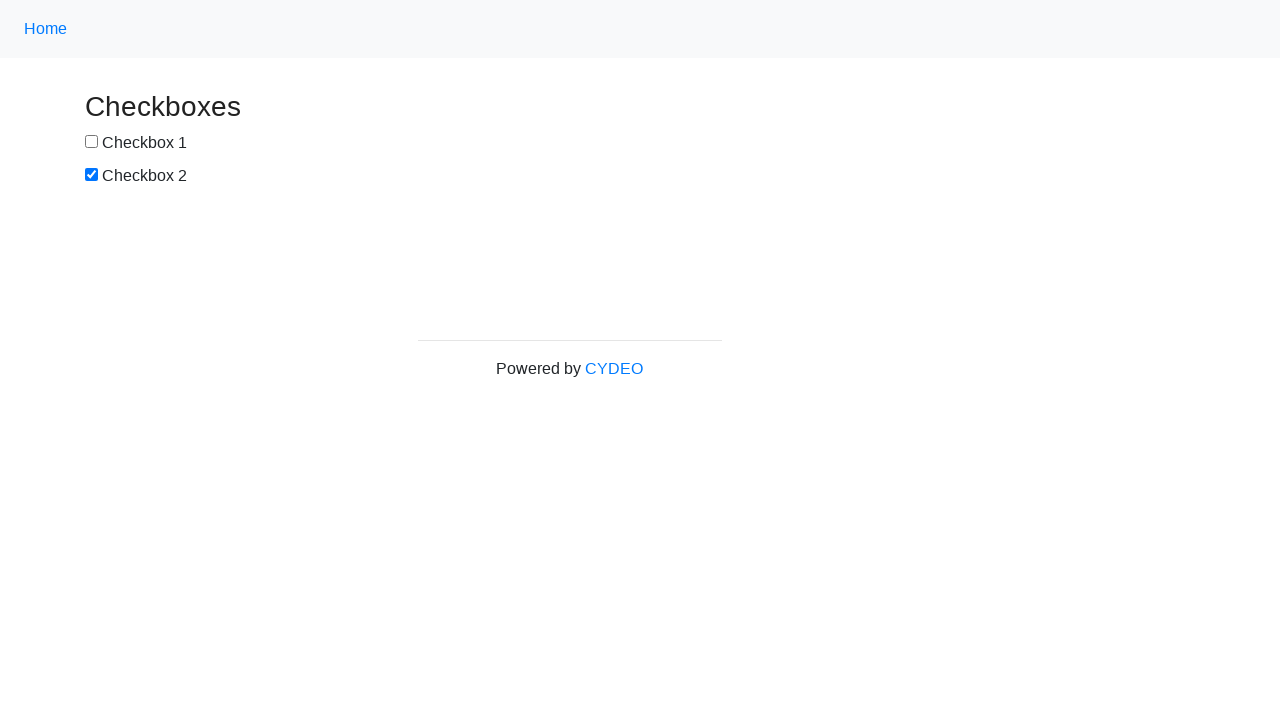

Verified that box2 is initially checked
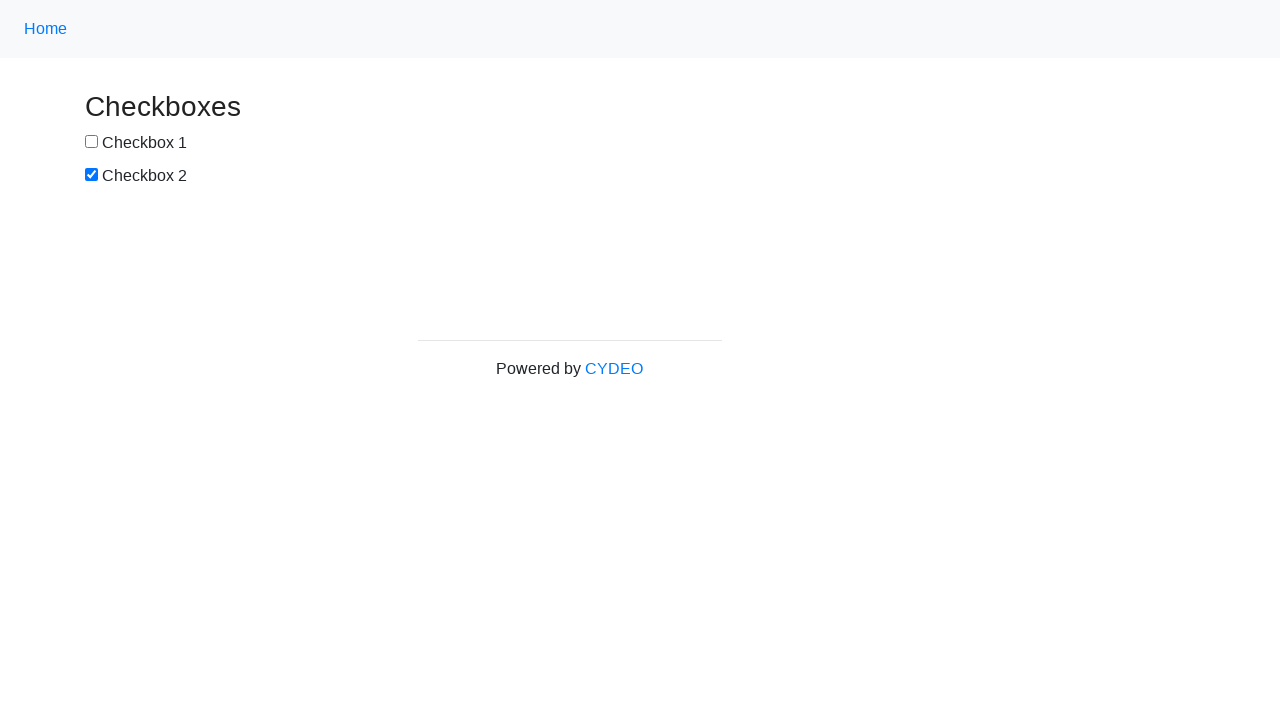

Clicked box2 to uncheck it at (92, 175) on #box2
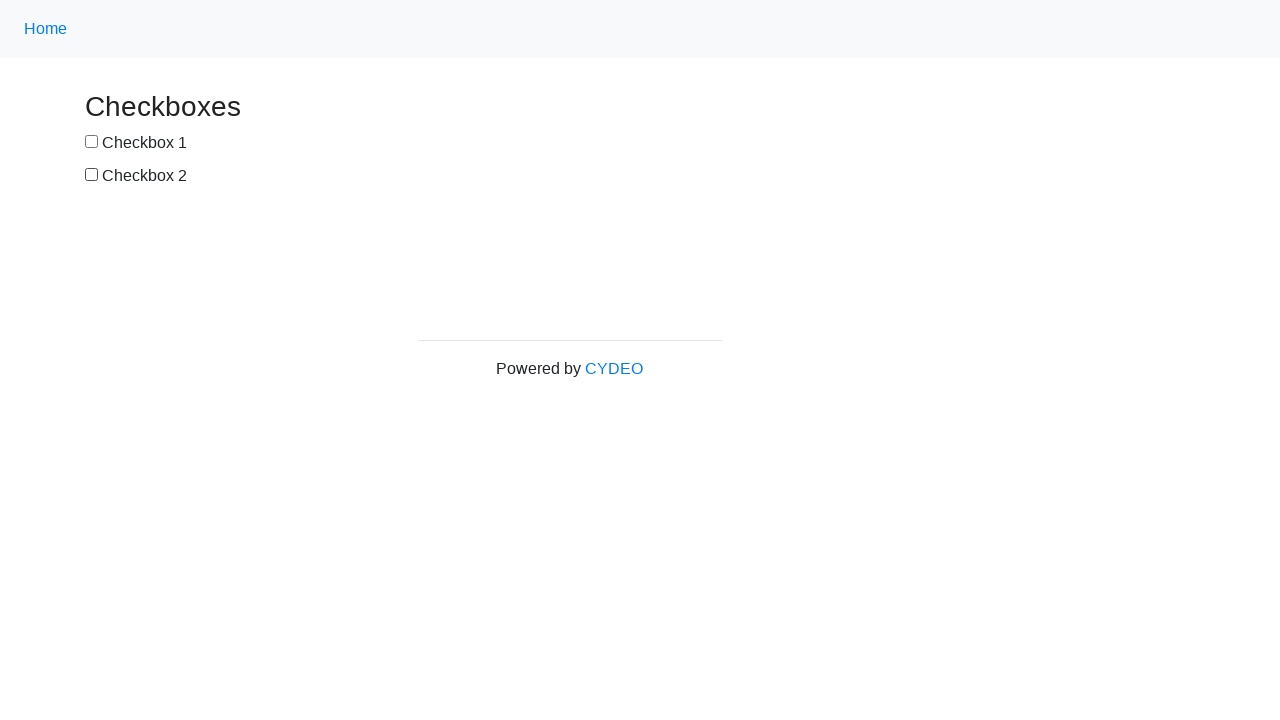

Clicked box1 to check it at (92, 142) on #box1
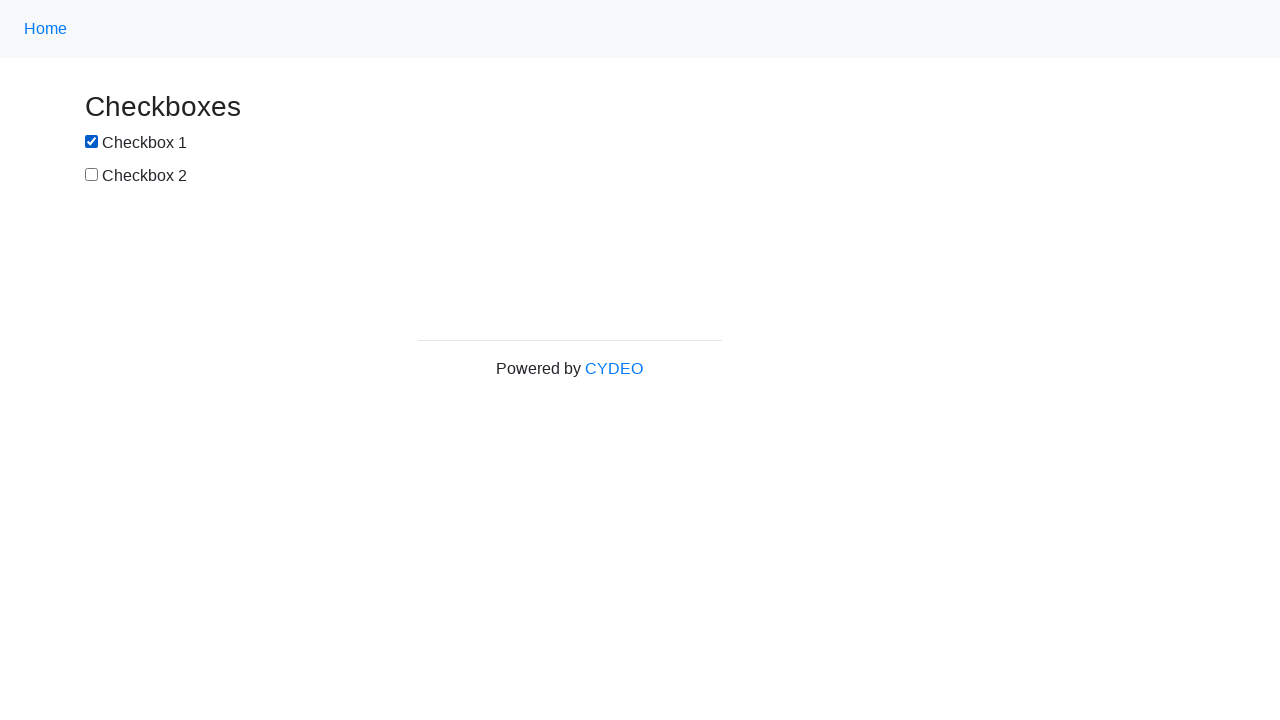

Verified that box1 is now checked
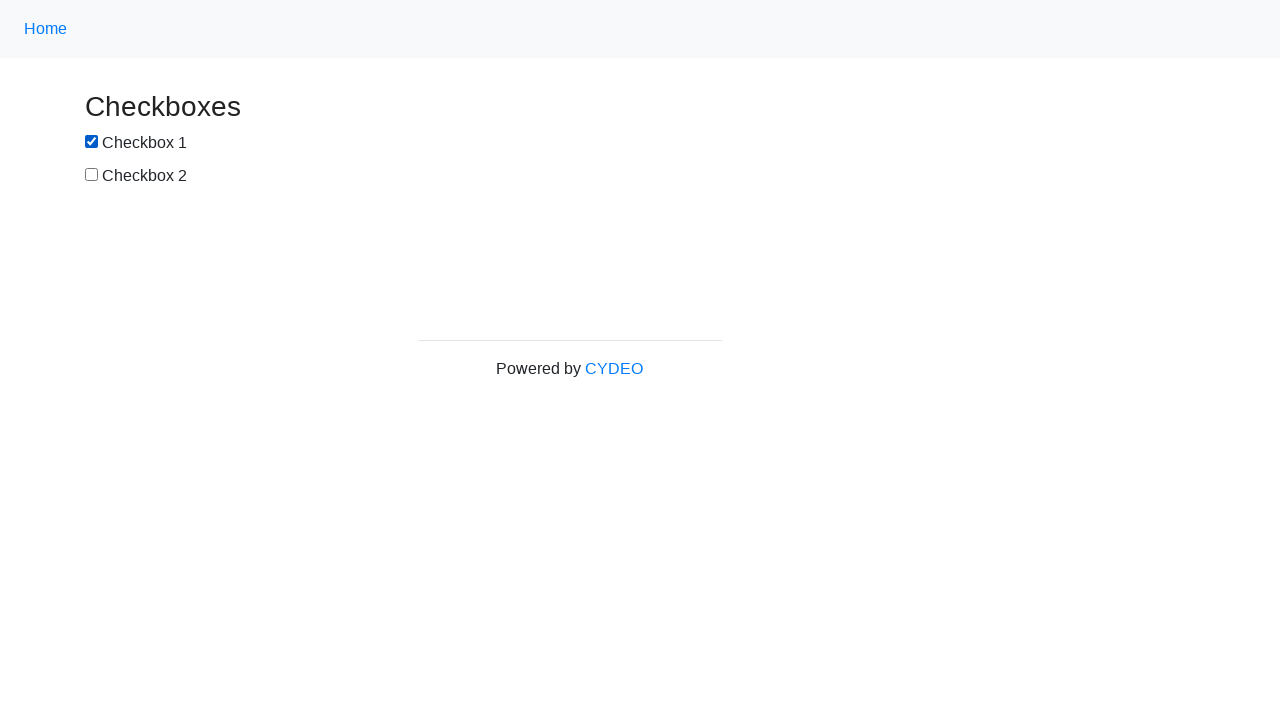

Verified that box2 is now unchecked
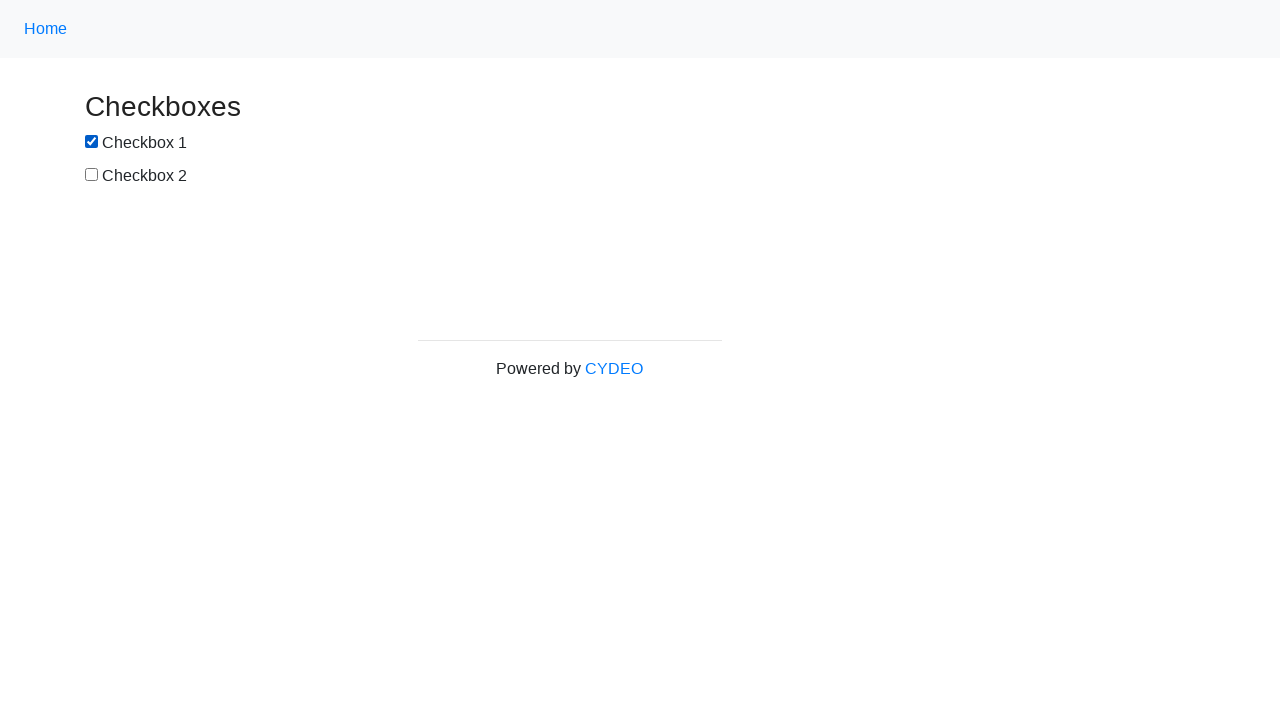

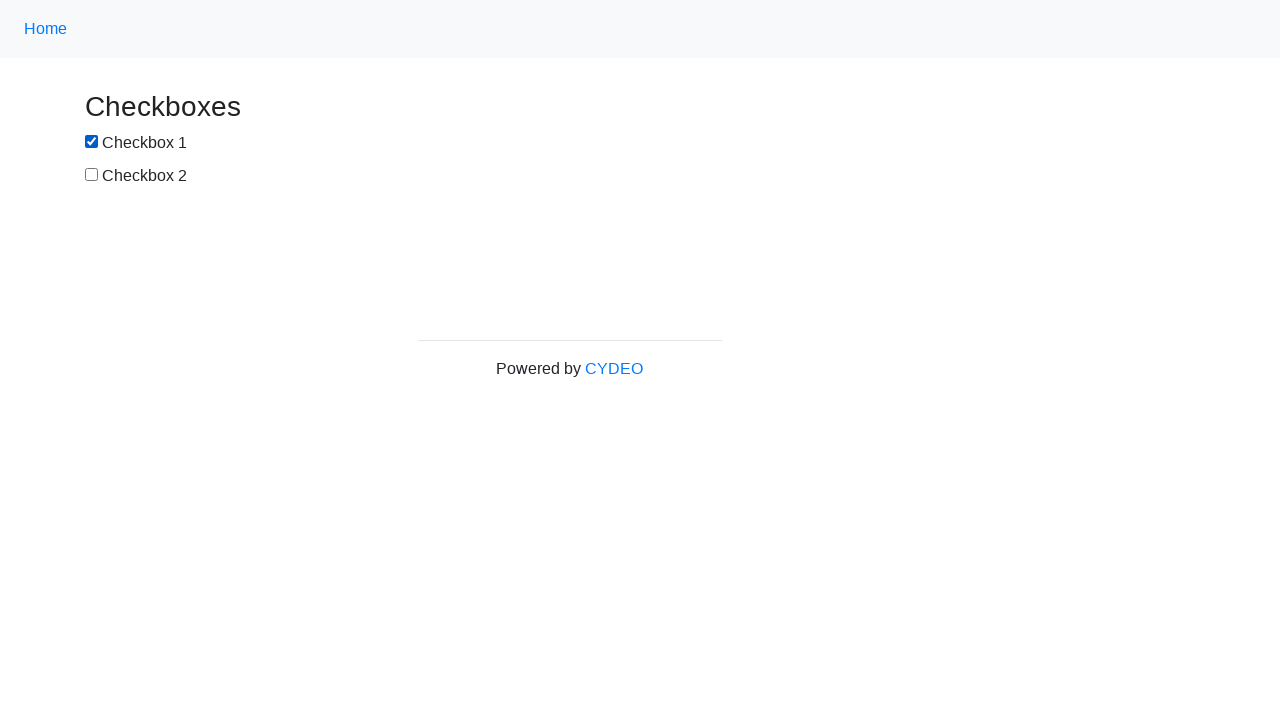